Tests new window functionality by clicking a button that opens a new window and verifying the content

Starting URL: https://demoqa.com/browser-windows

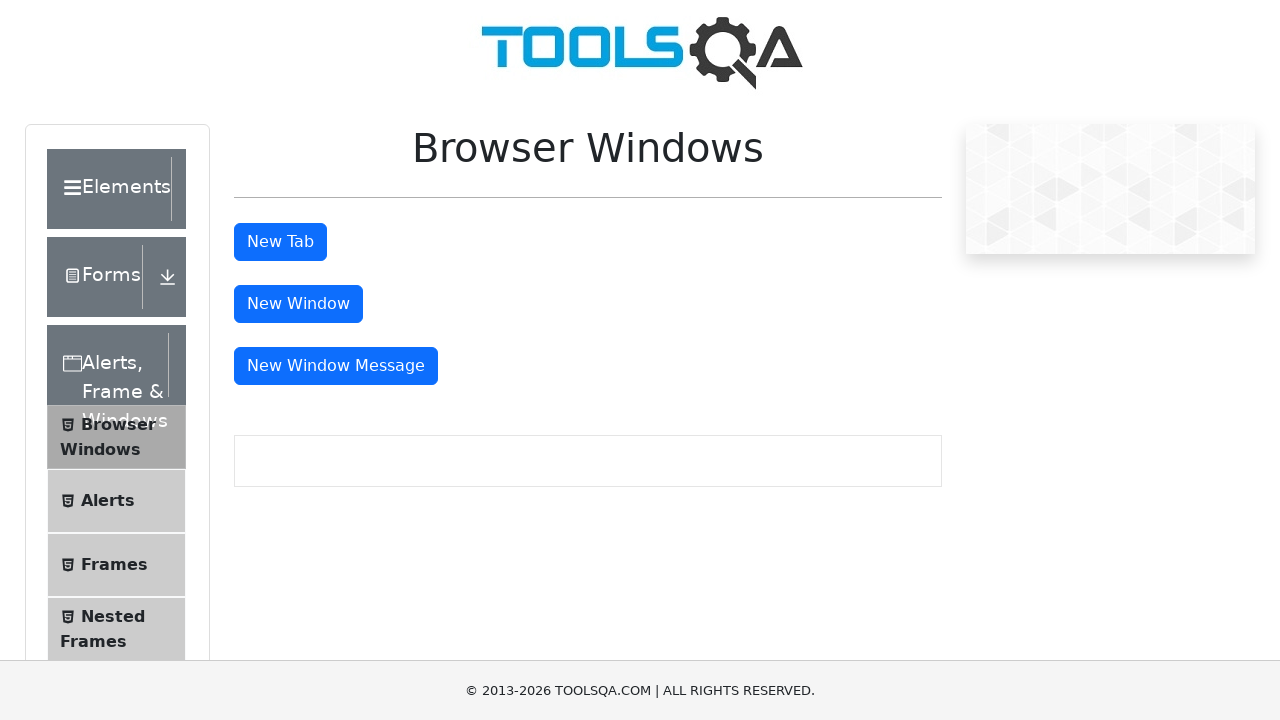

Clicked button to open new window at (298, 304) on #windowButton
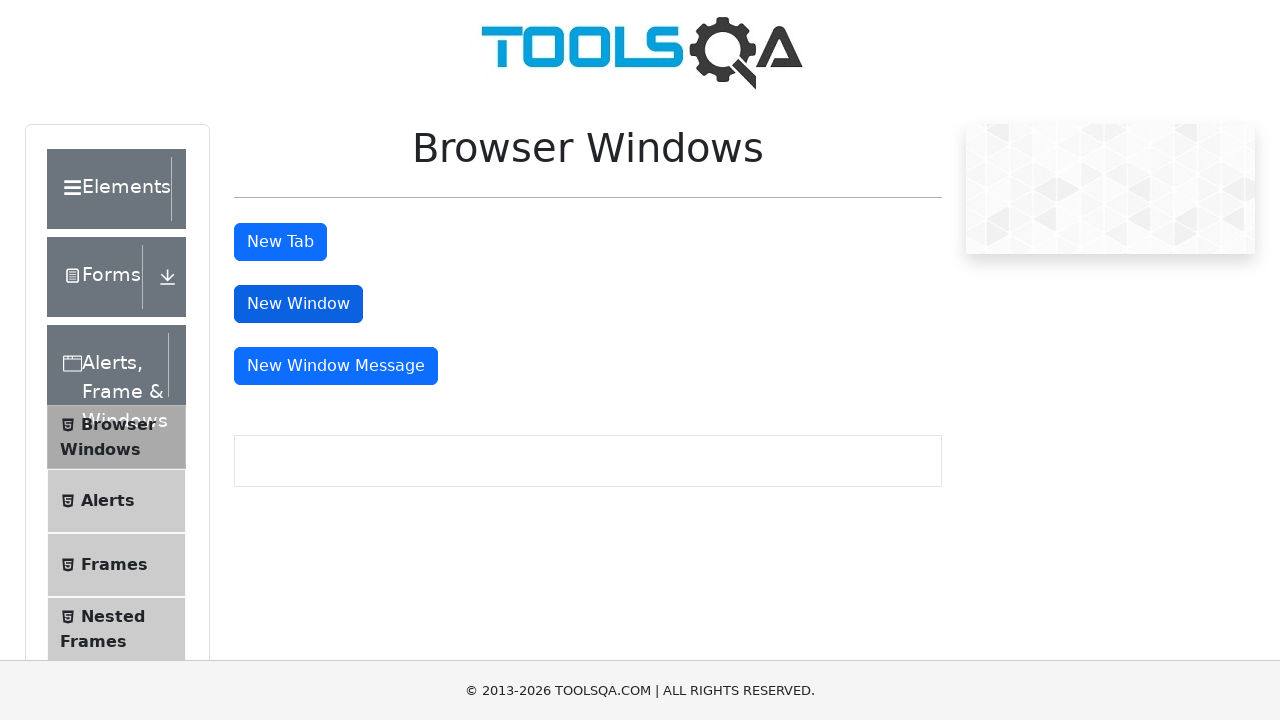

New window opened and captured
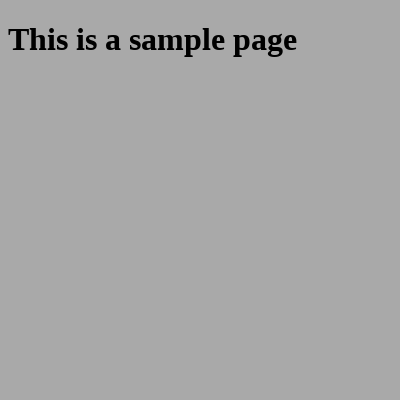

Sample heading element loaded in new window
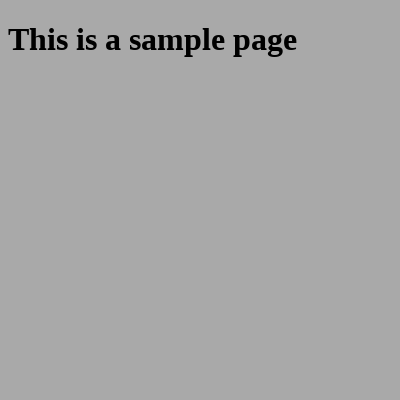

Verified sample heading text is 'This is a sample page'
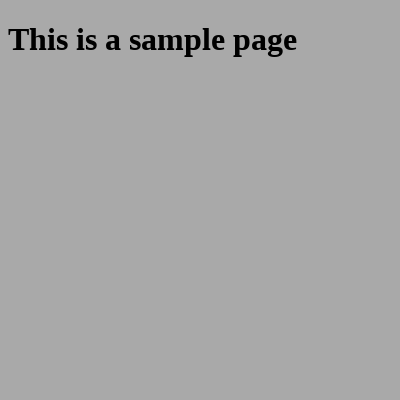

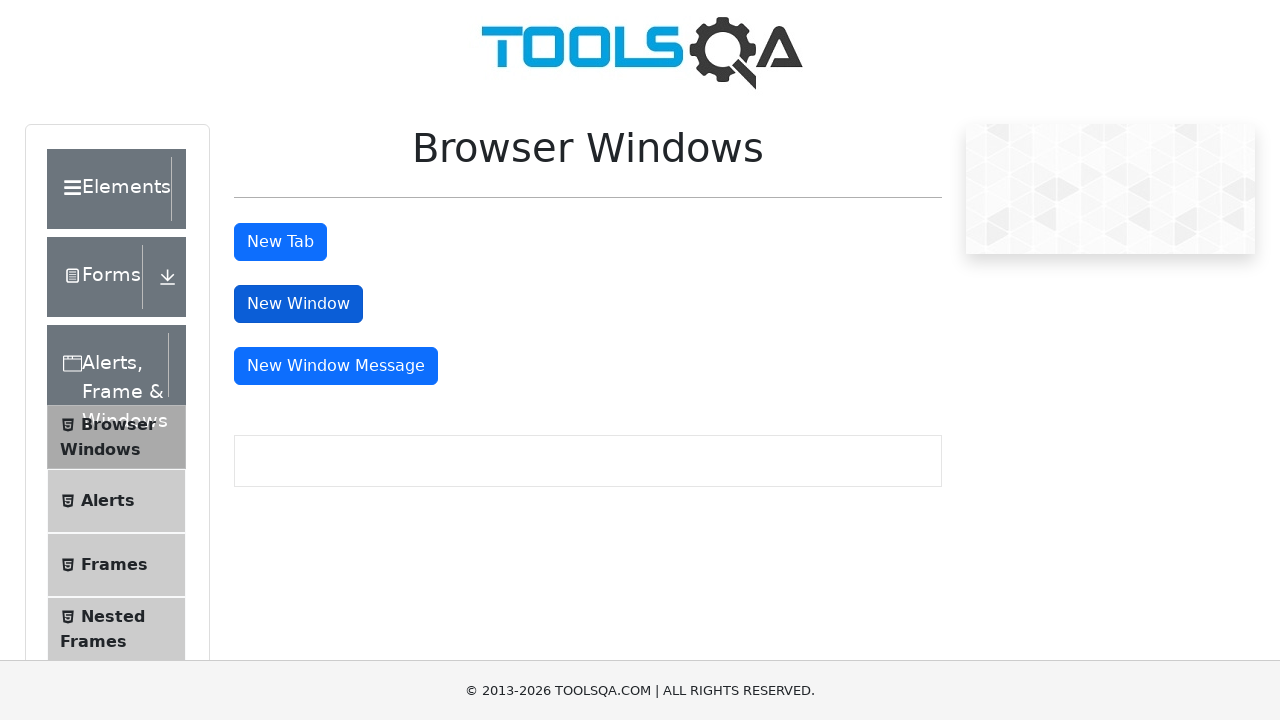